Tests JavaScript alert functionality by entering a name and accepting the alert popup

Starting URL: https://codenboxautomationlab.com/practice/

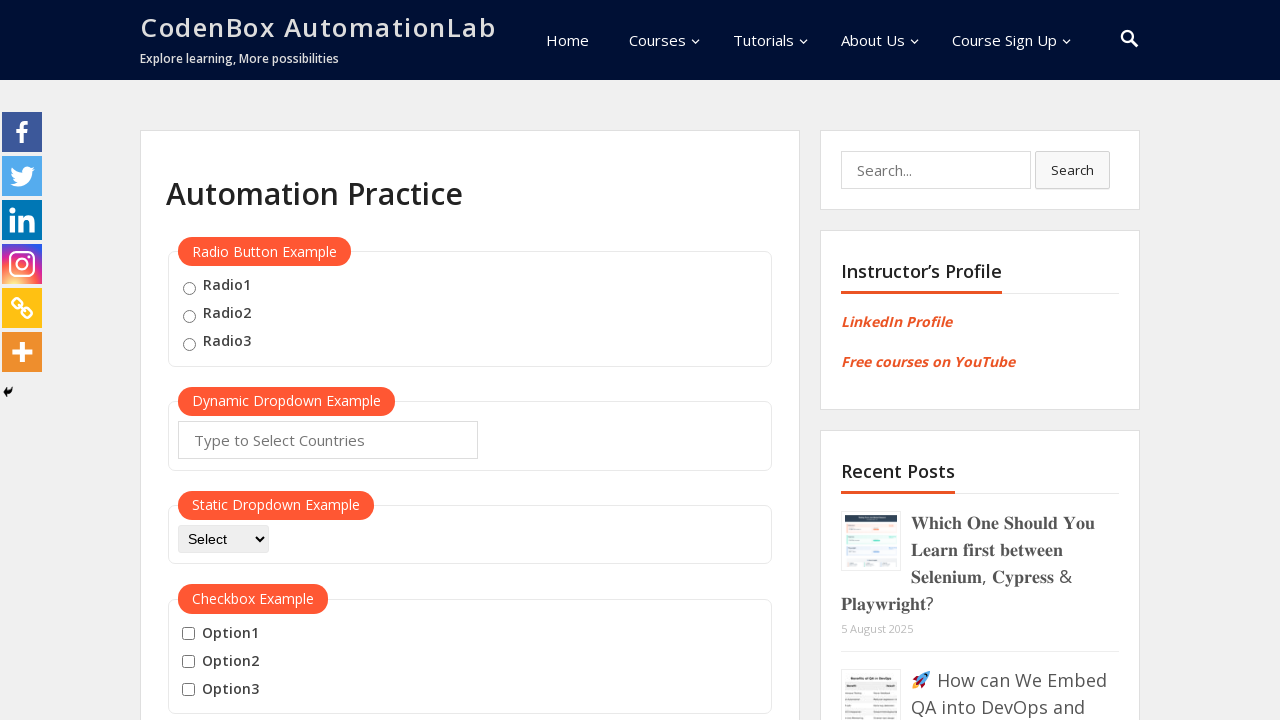

Filled name field with 'abedalraheem' on #name
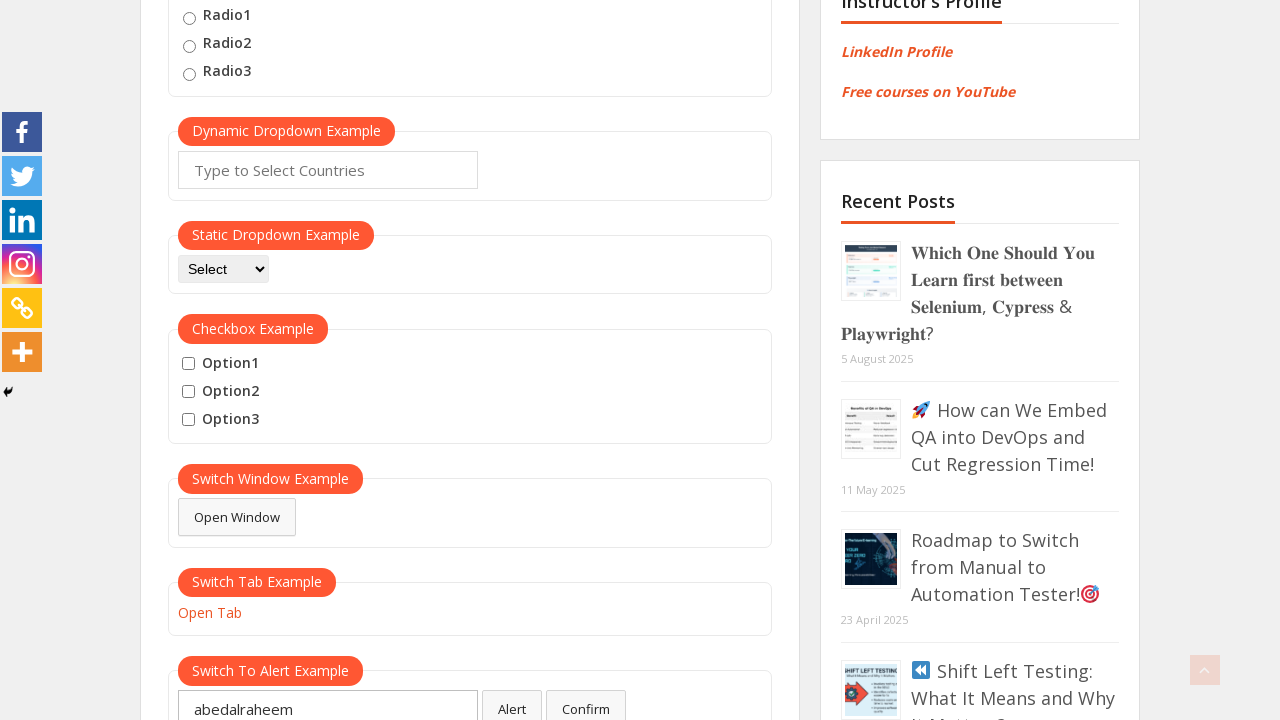

Set up dialog handler to accept alerts
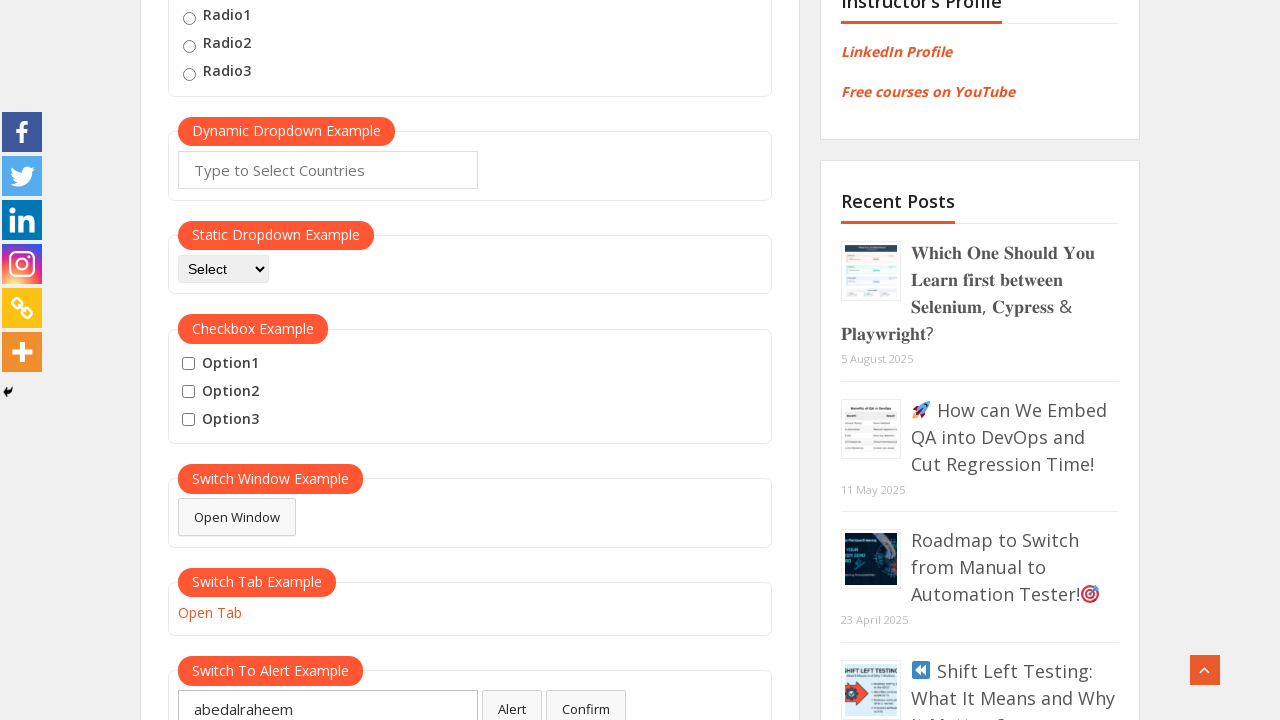

Clicked alert button to trigger JavaScript alert at (512, 701) on #alertbtn
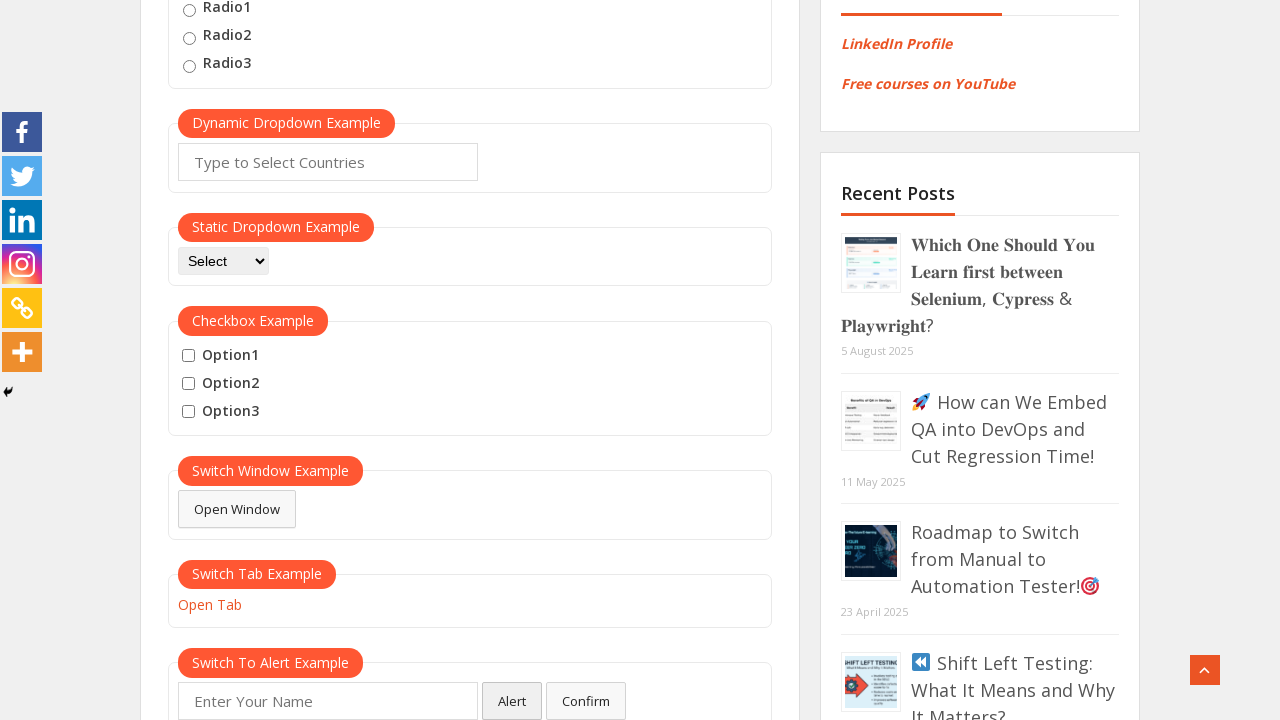

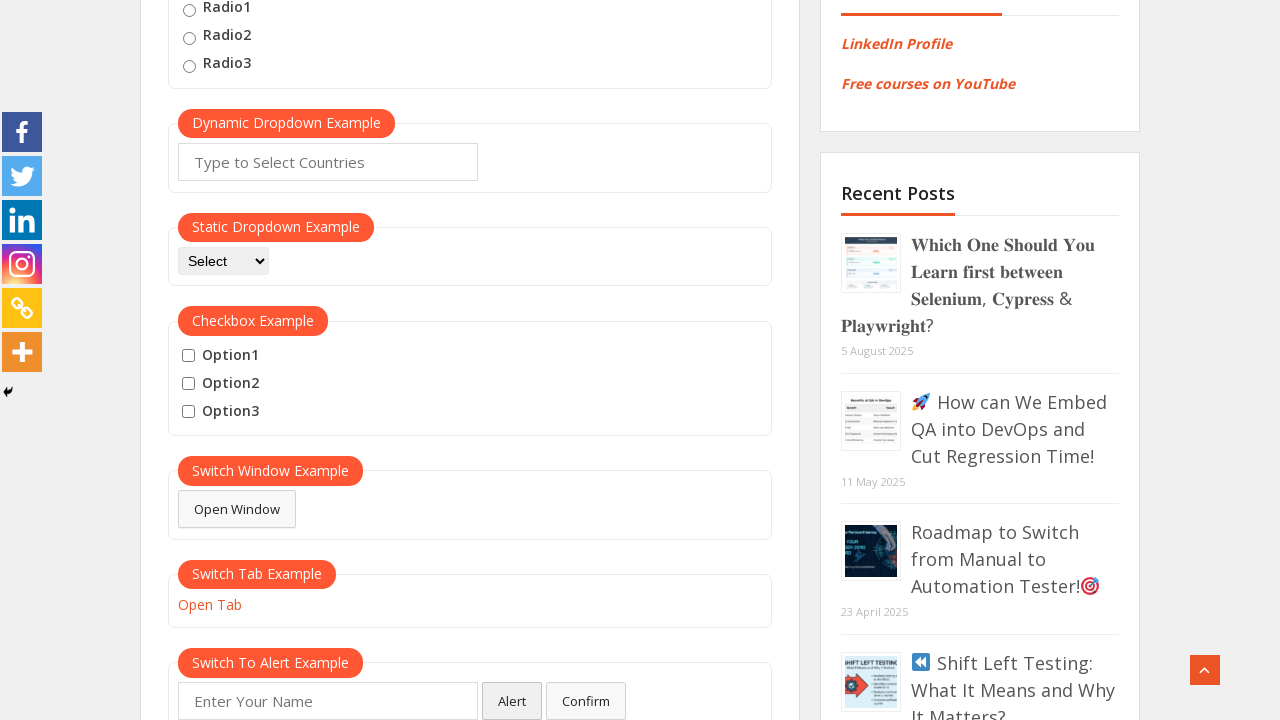